Navigates to W3Schools HTML tables tutorial page and verifies the presence of a sample HTML table with rows and cells.

Starting URL: https://www.w3schools.com/html/html_tables.asp

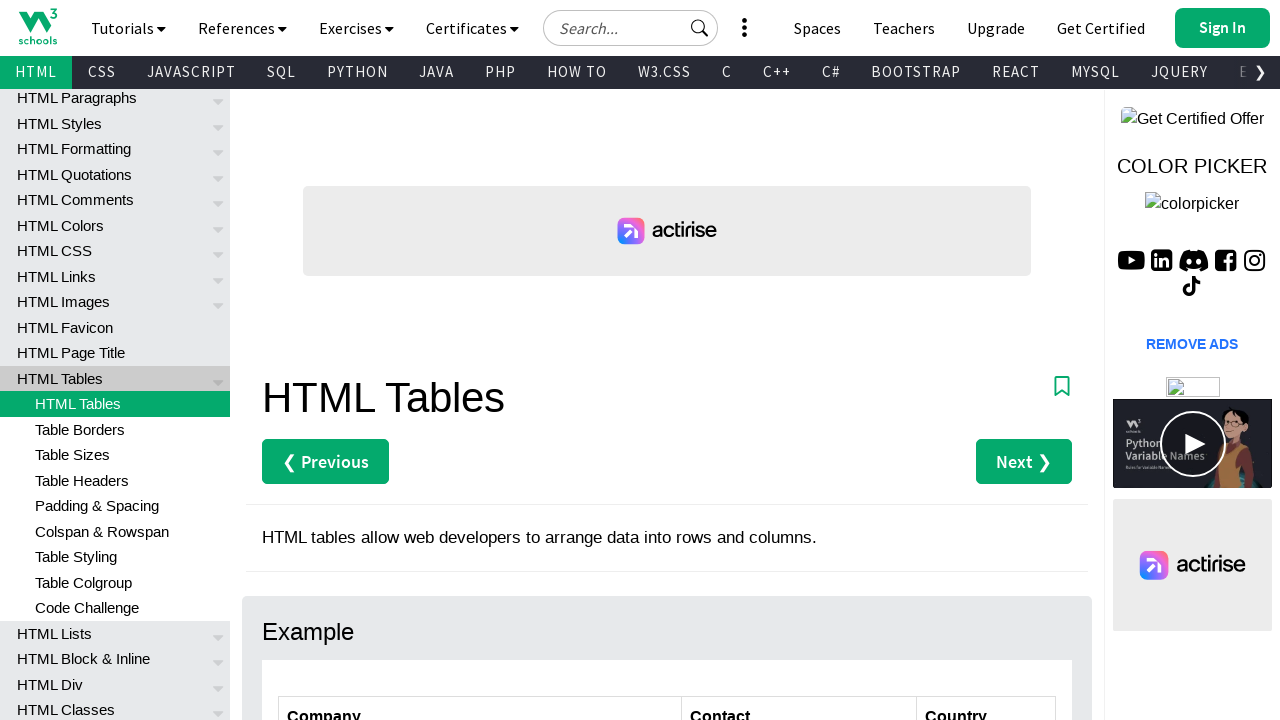

Navigated to W3Schools HTML tables tutorial page
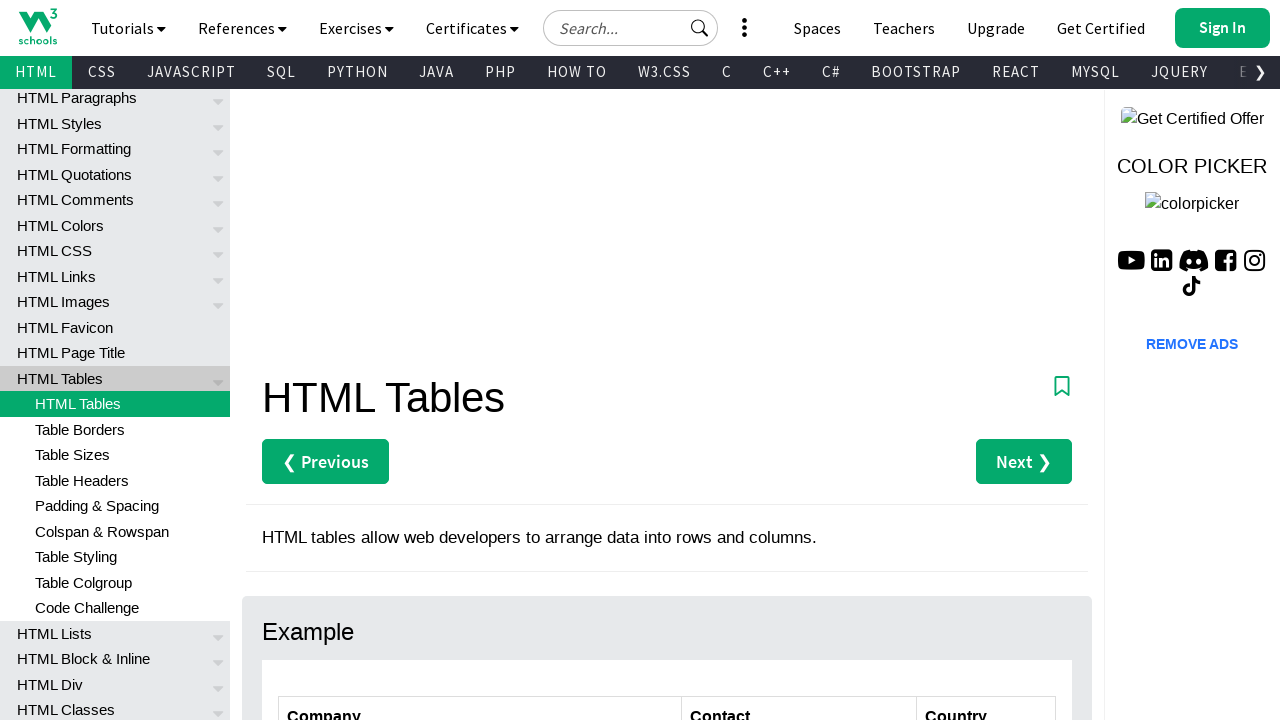

Customers table selector loaded
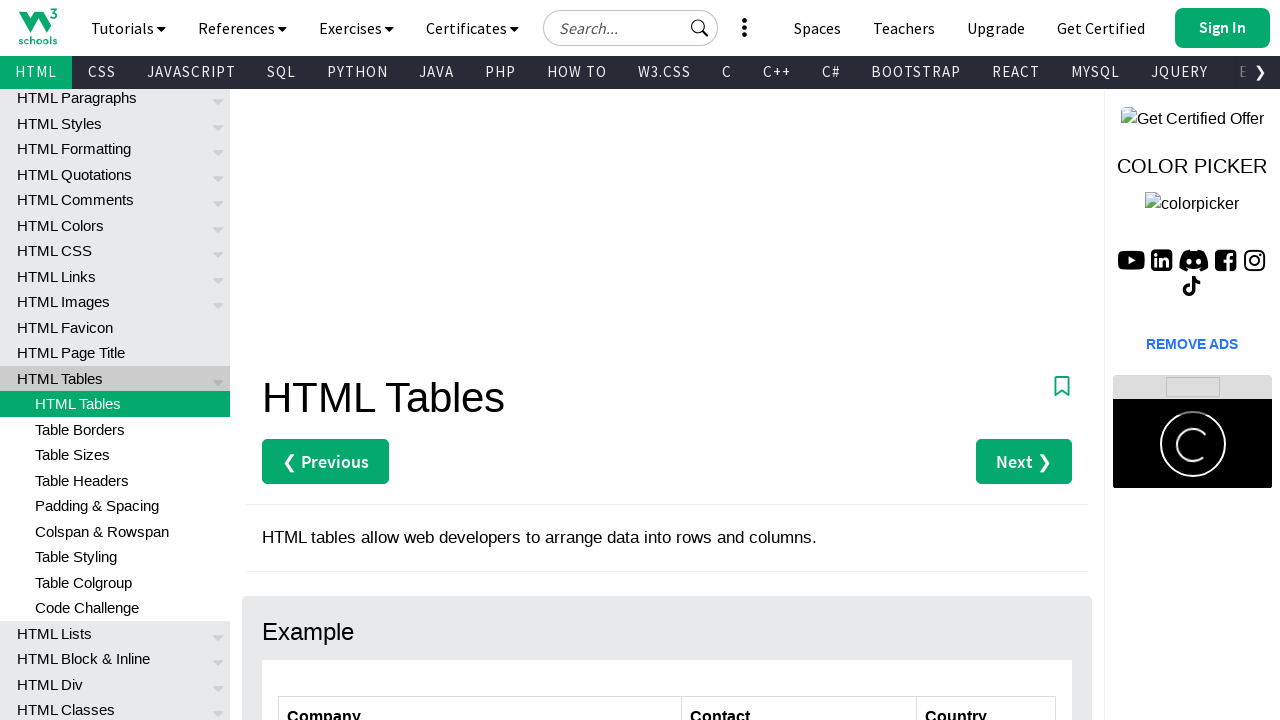

Located the customers table element
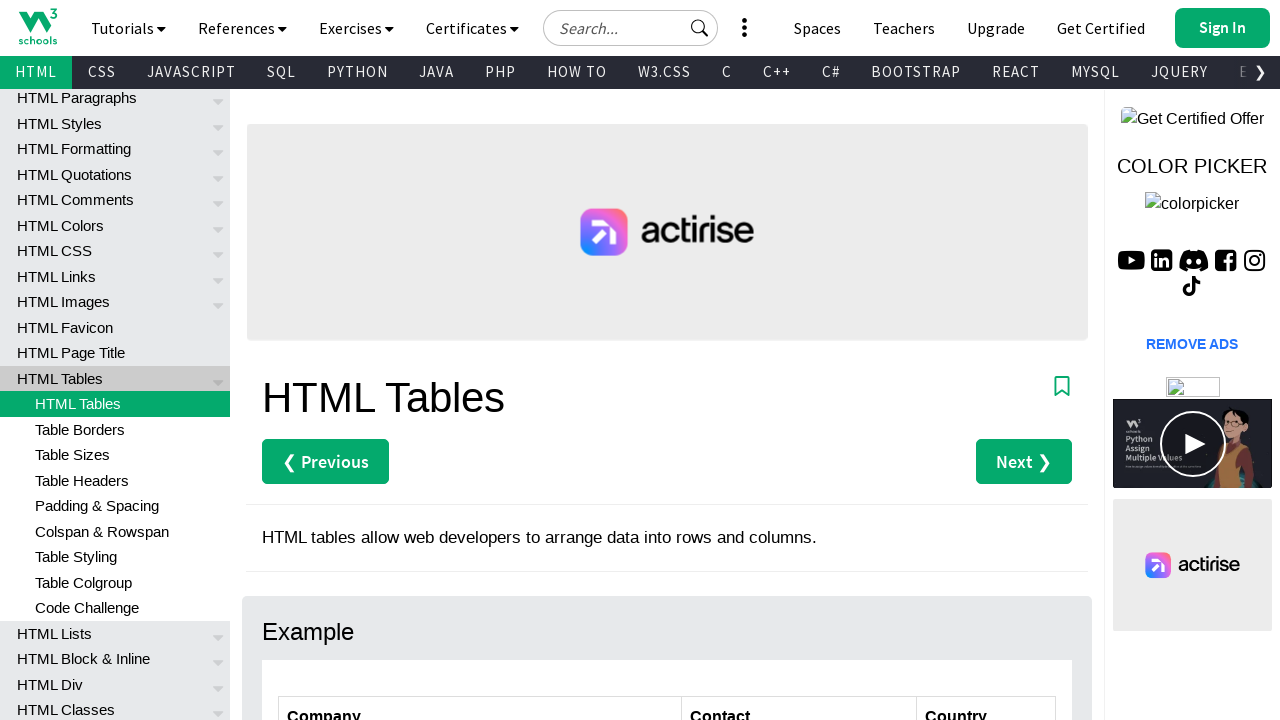

Located all table rows
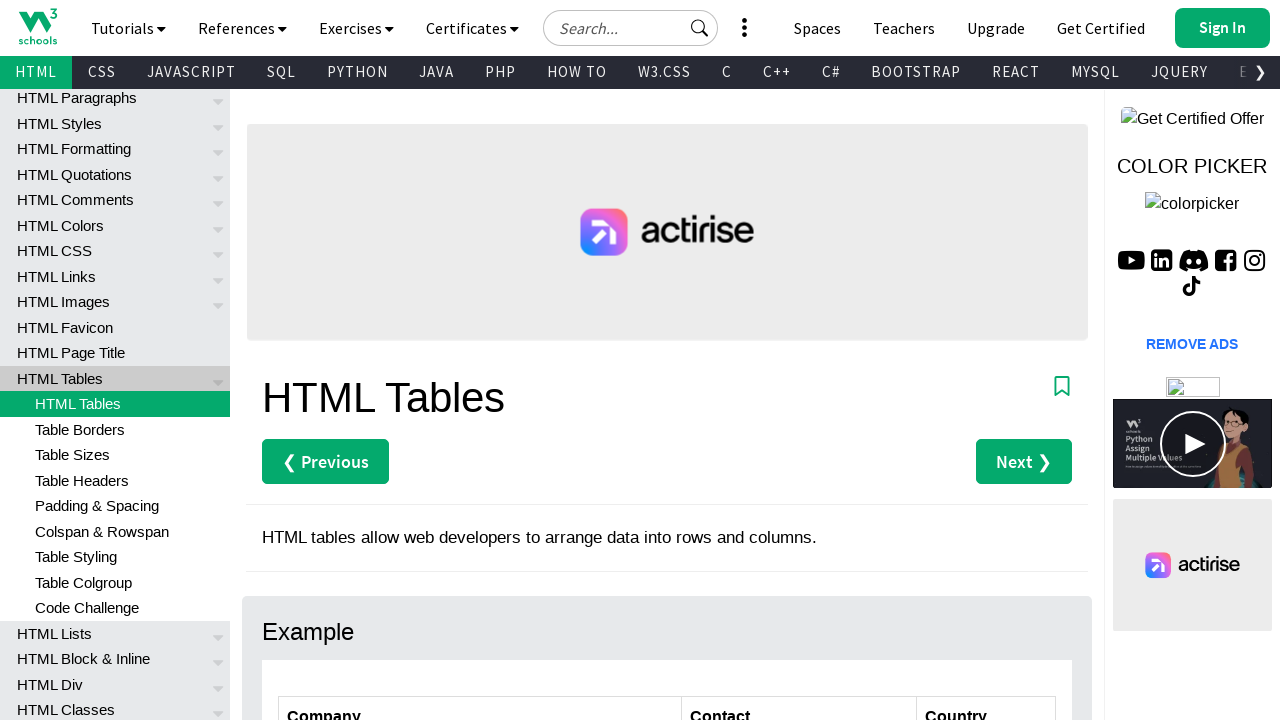

First table row is present and visible
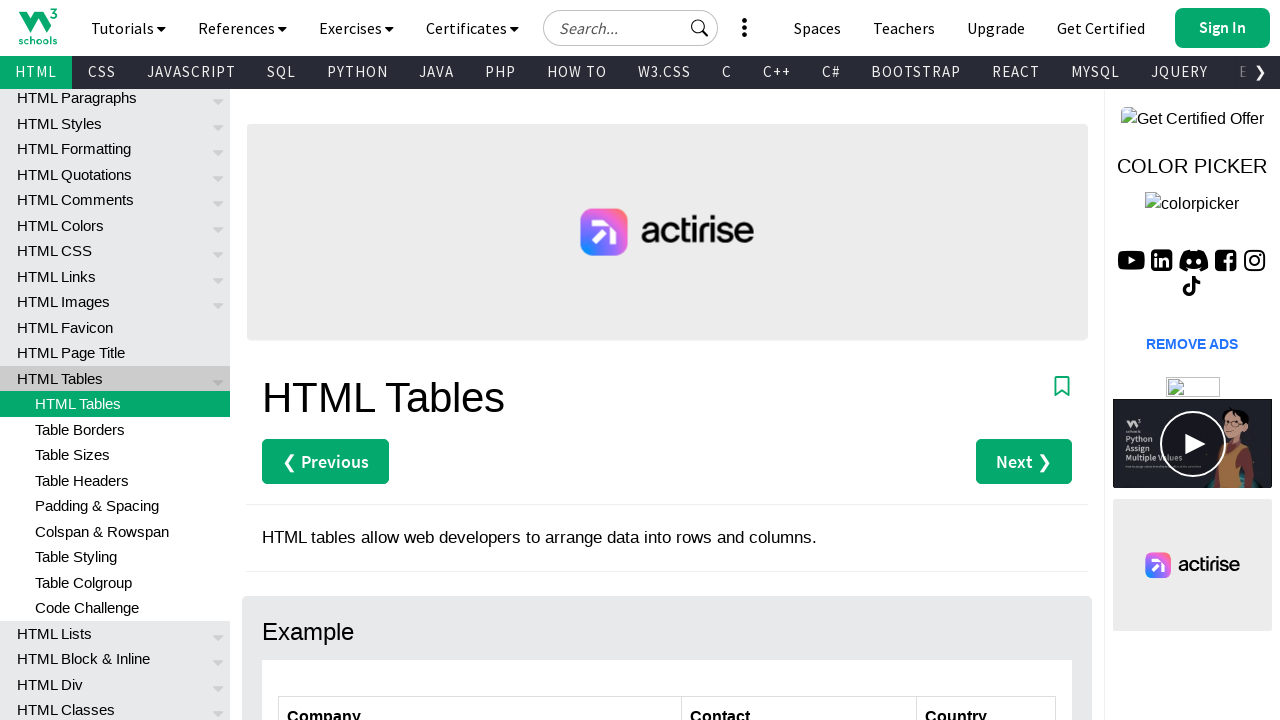

Located all table data cells
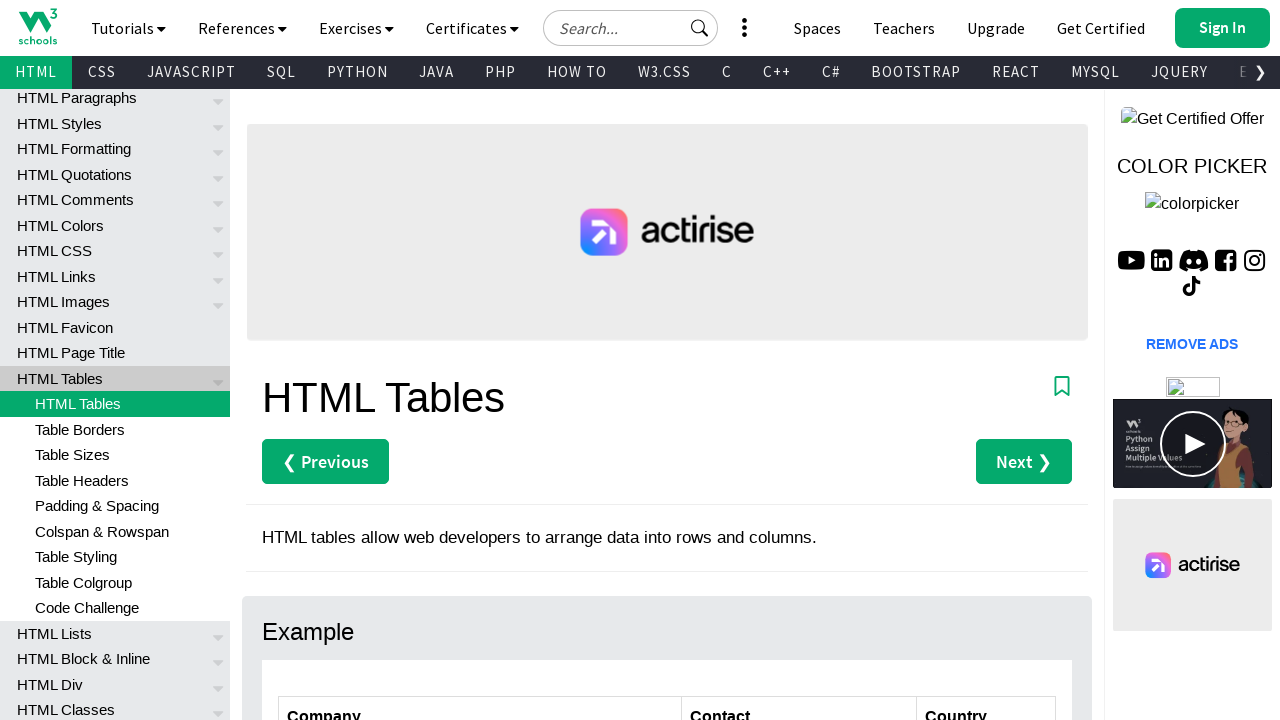

First table cell is present and visible
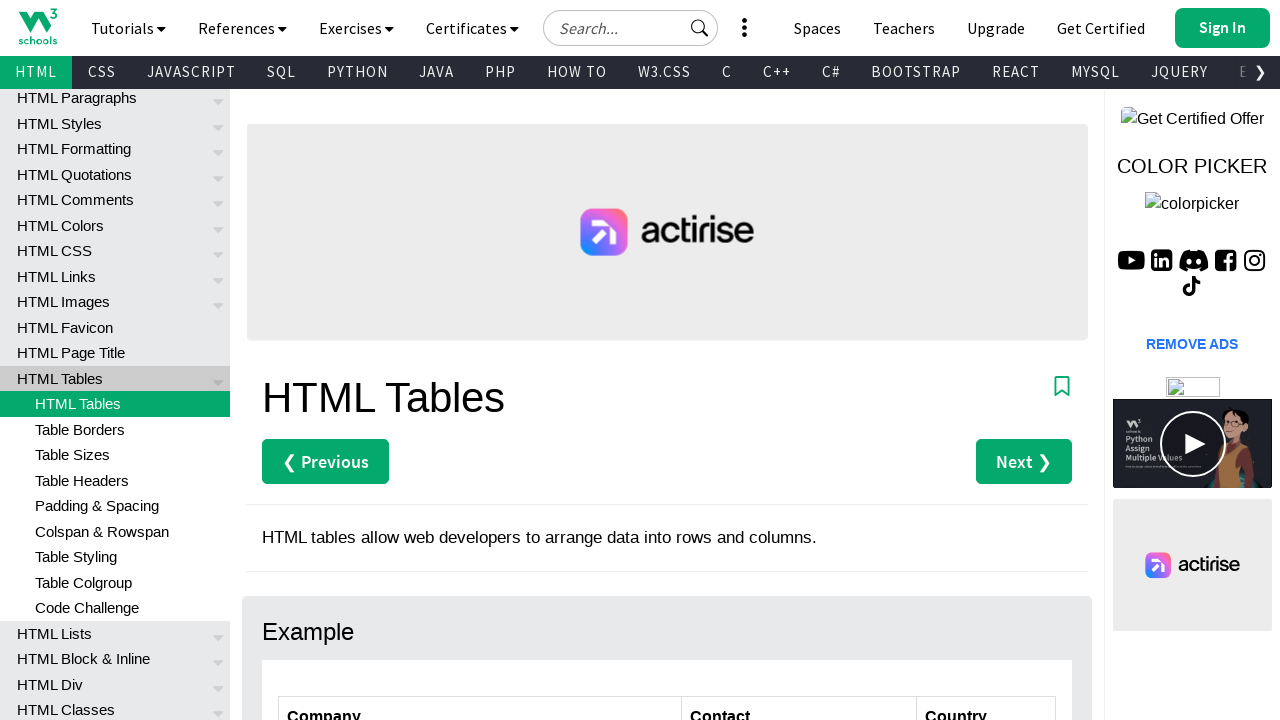

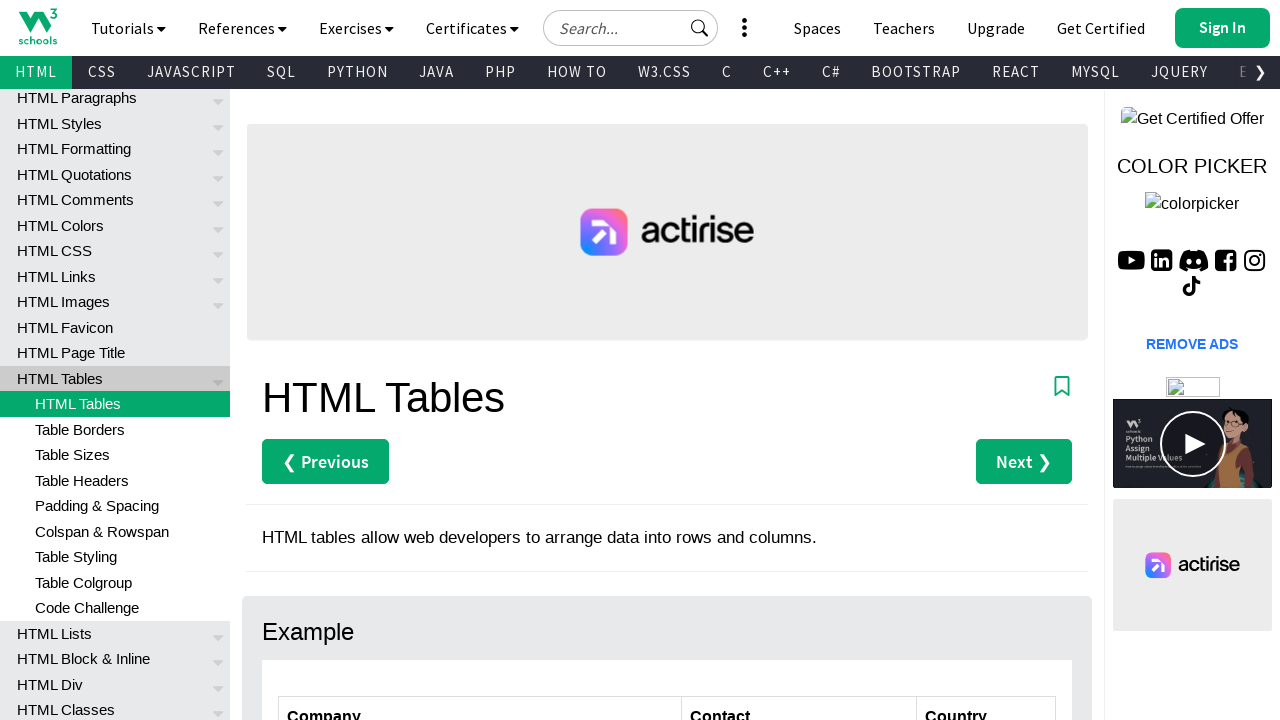